Tests ESPN Fantasy Football navigation by accessing the Scoring Leaders section, clicking on a player to view their profile card, navigating to their full profile page, and viewing their Game Log.

Starting URL: https://fantasy.espn.com/football

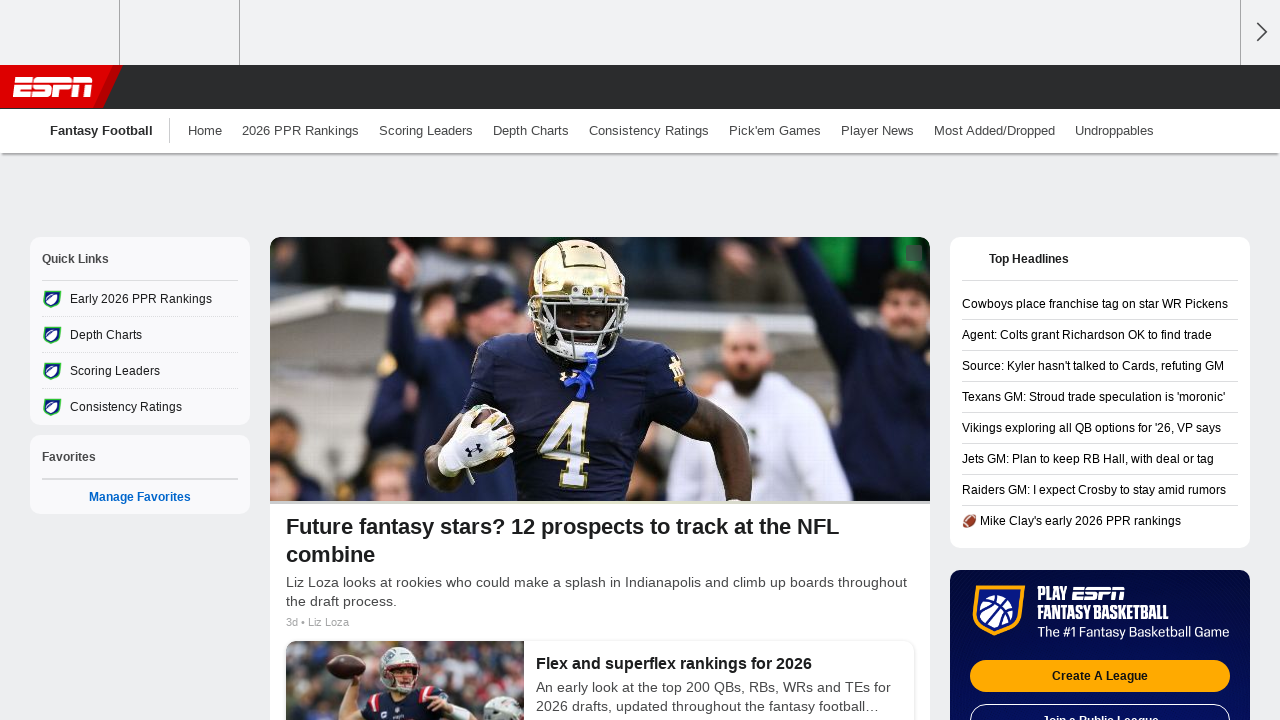

Global navigation container loaded
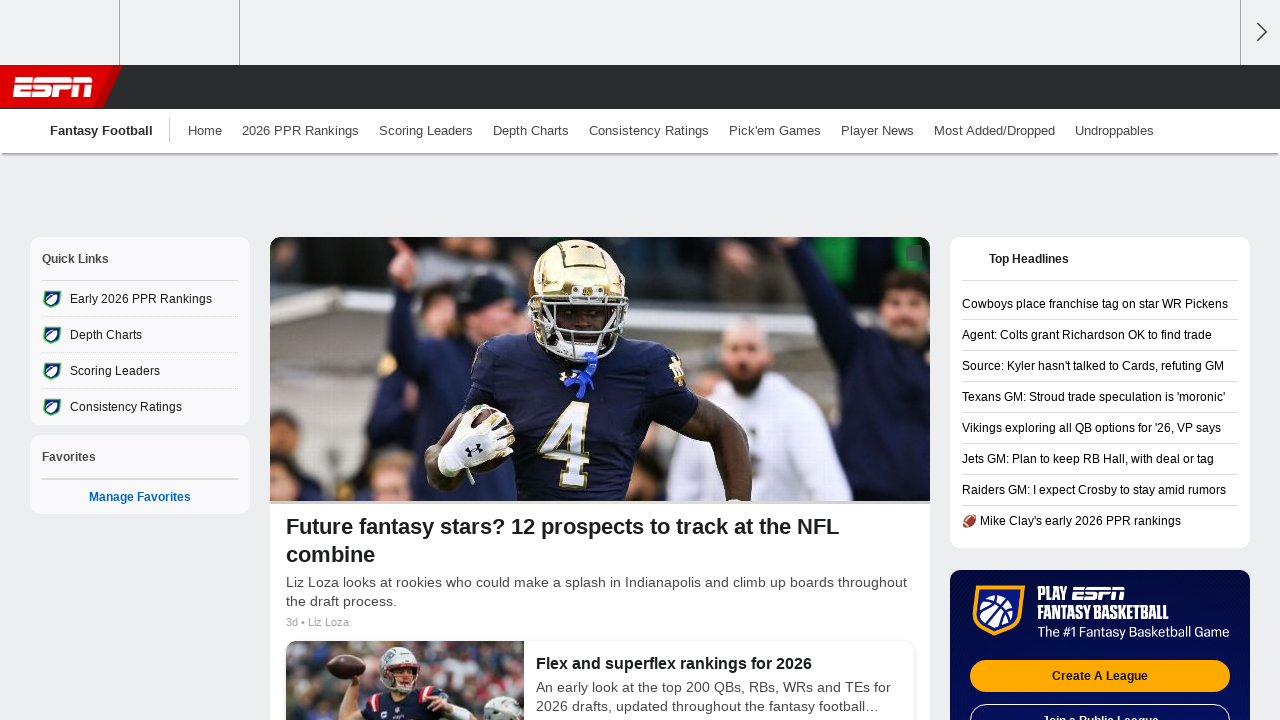

Clicked on Scoring Leaders navigation link at (426, 130) on .global-nav-container .sub .link-text:has-text('Scoring Leaders')
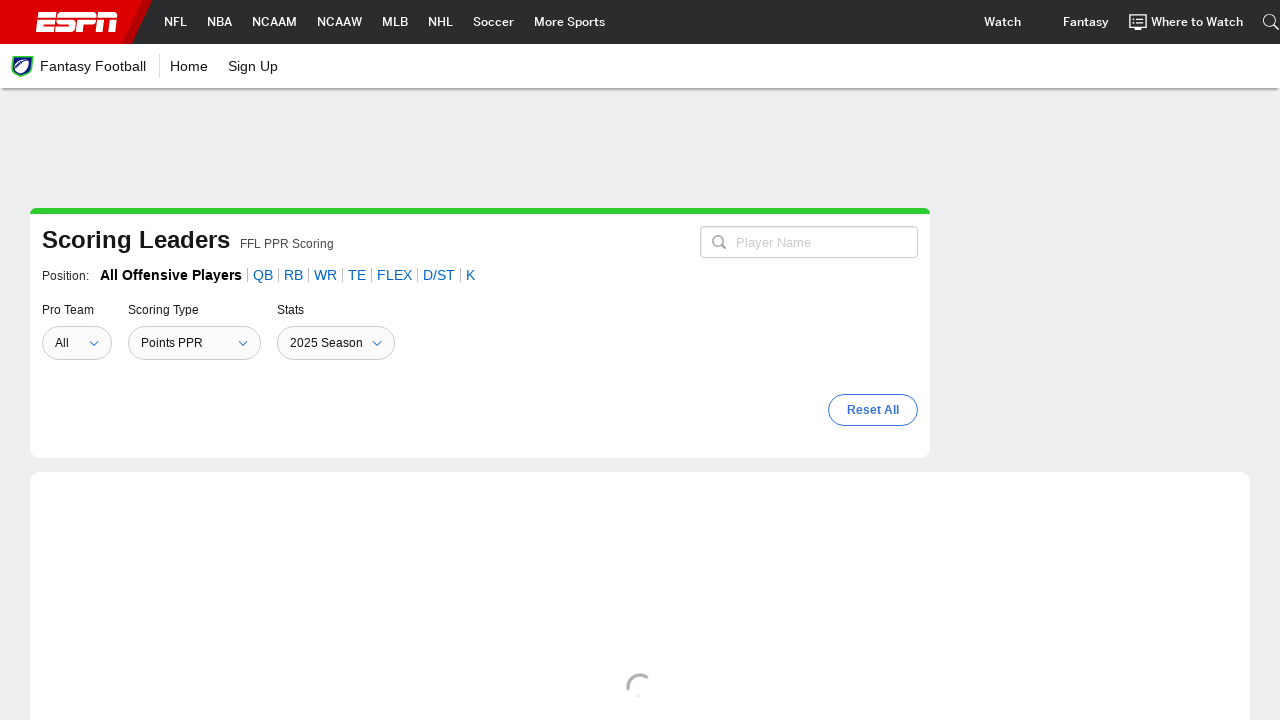

Scoring Leaders page loaded with player links
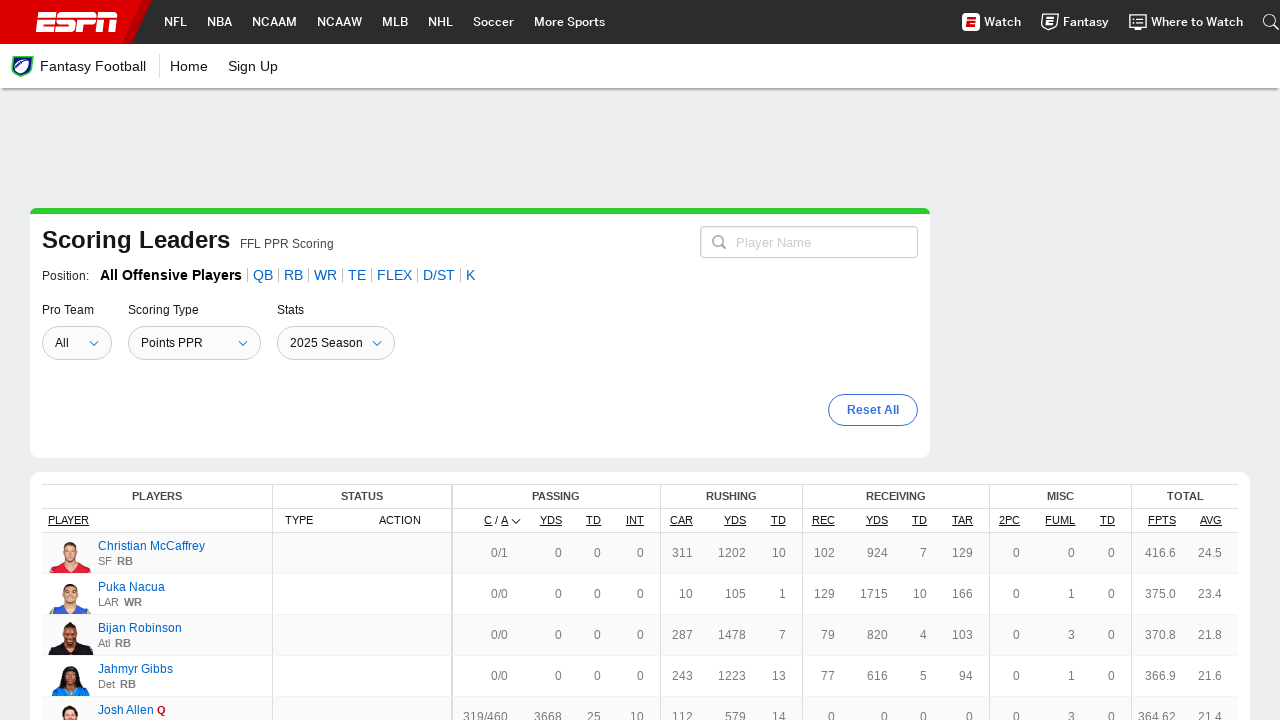

Clicked on first player in Scoring Leaders list at (152, 546) on .link >> nth=0
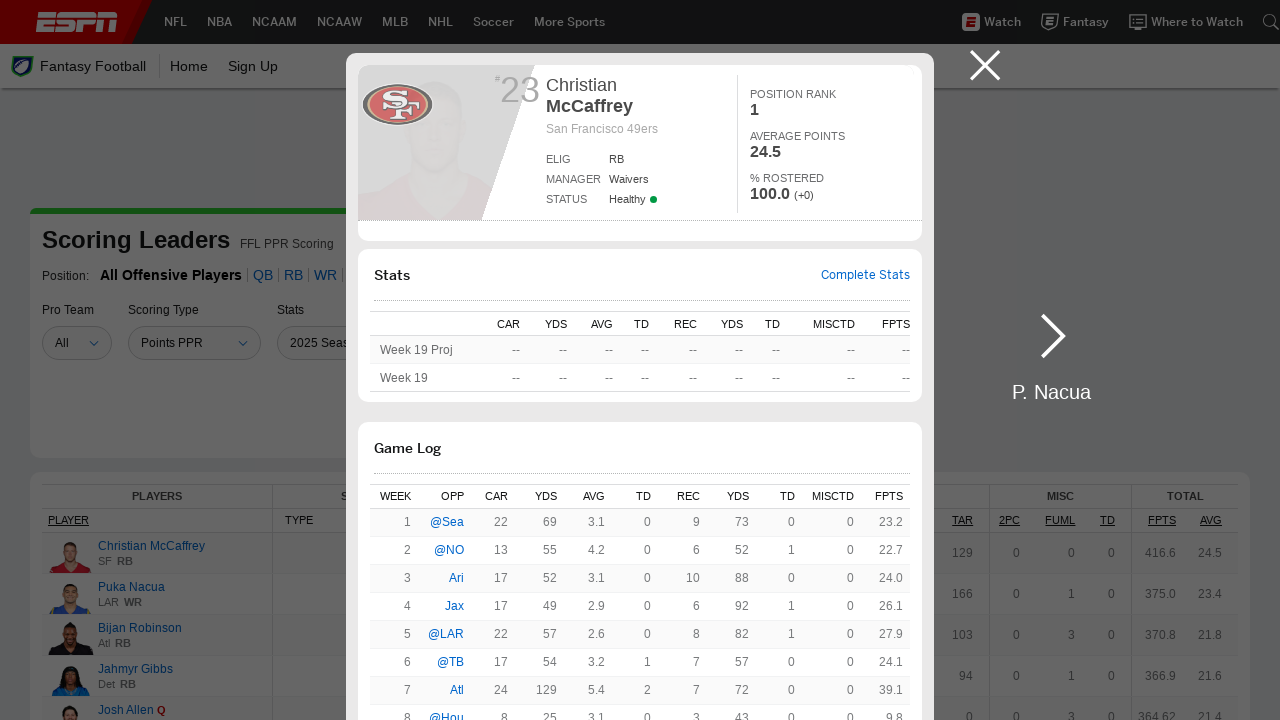

Player card appeared with player details
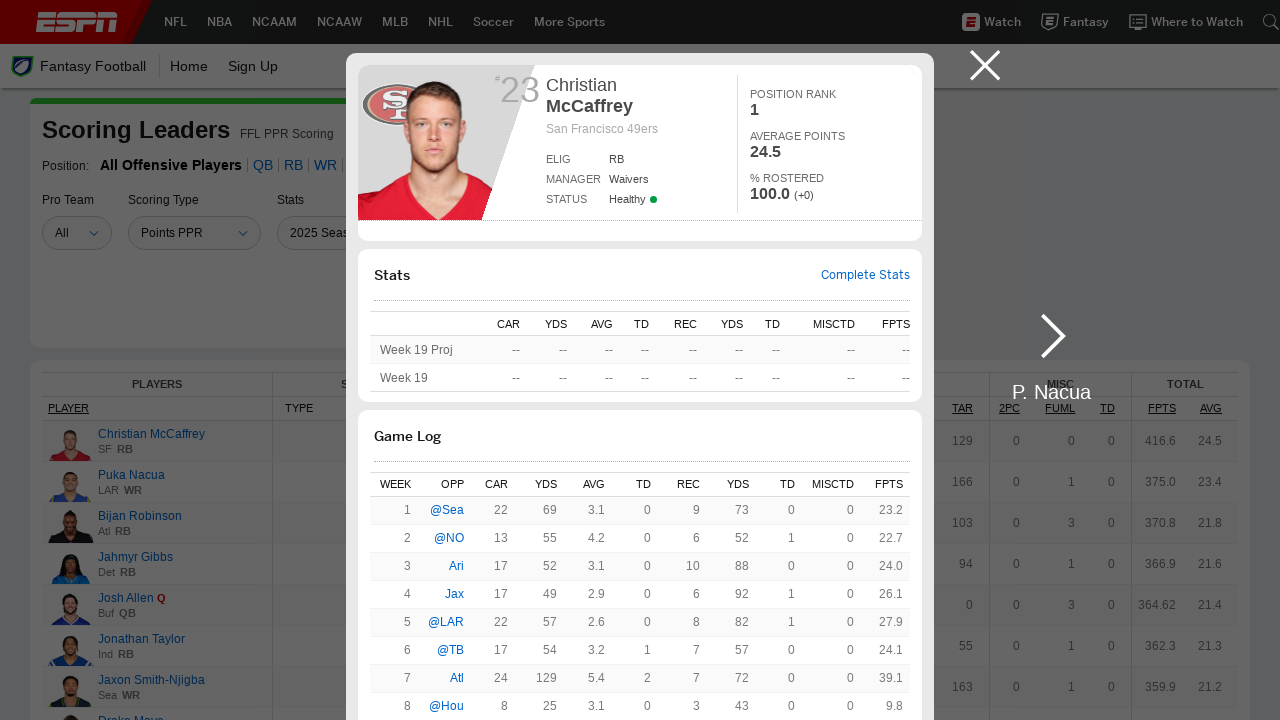

Clicked on player card header link to open full profile at (866, 275) on .player-card-center .header_link
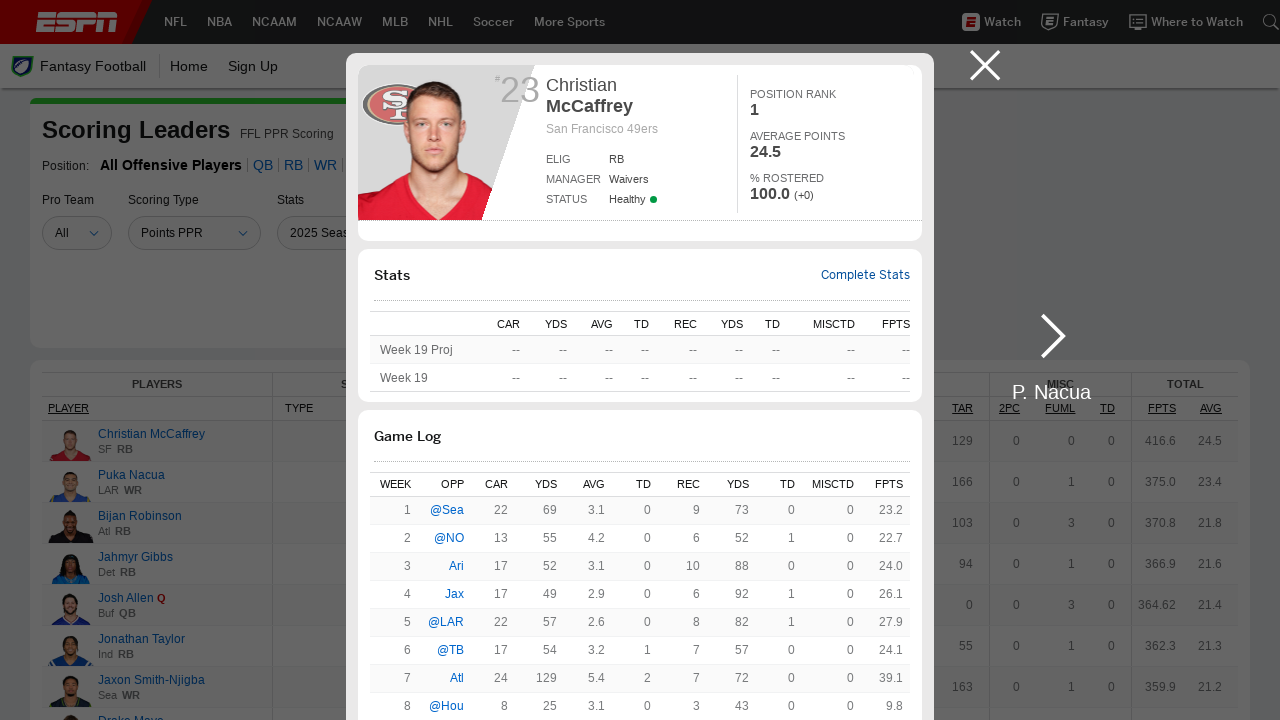

Full player profile page opened and loaded
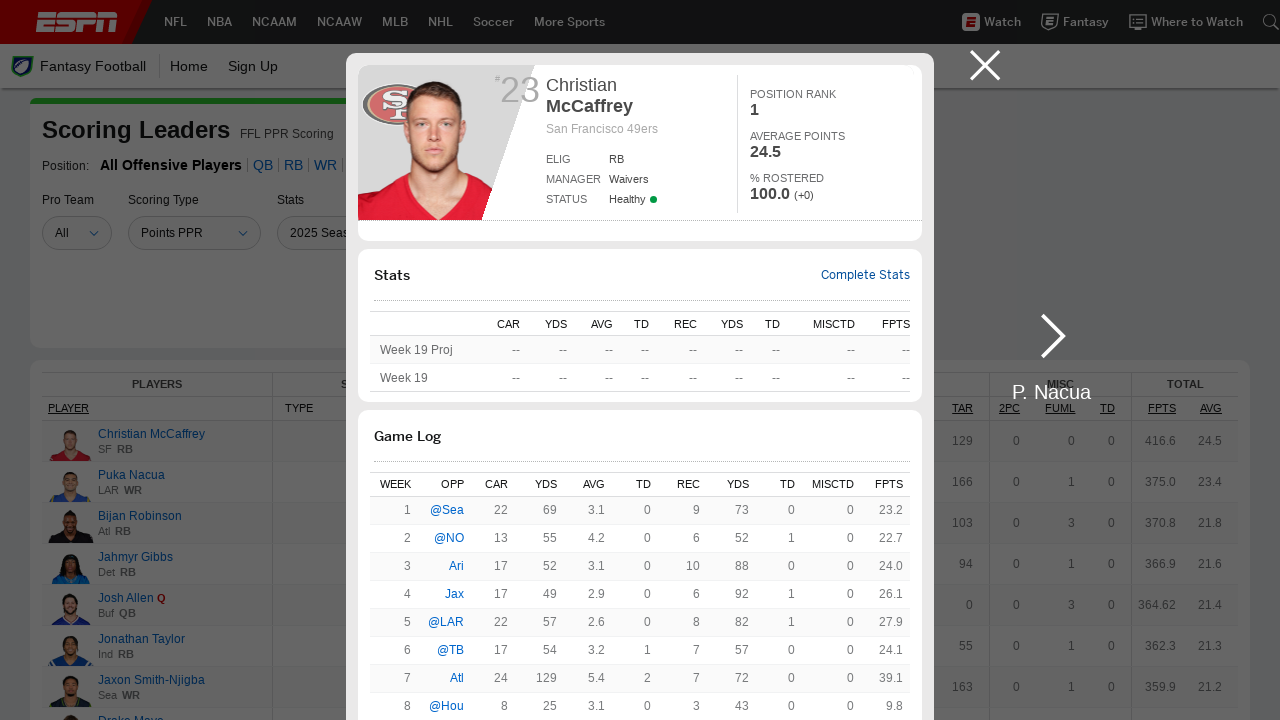

Clicked on Game Log tab in player profile at (302, 292) on .Nav__Text:has-text('Game Log')
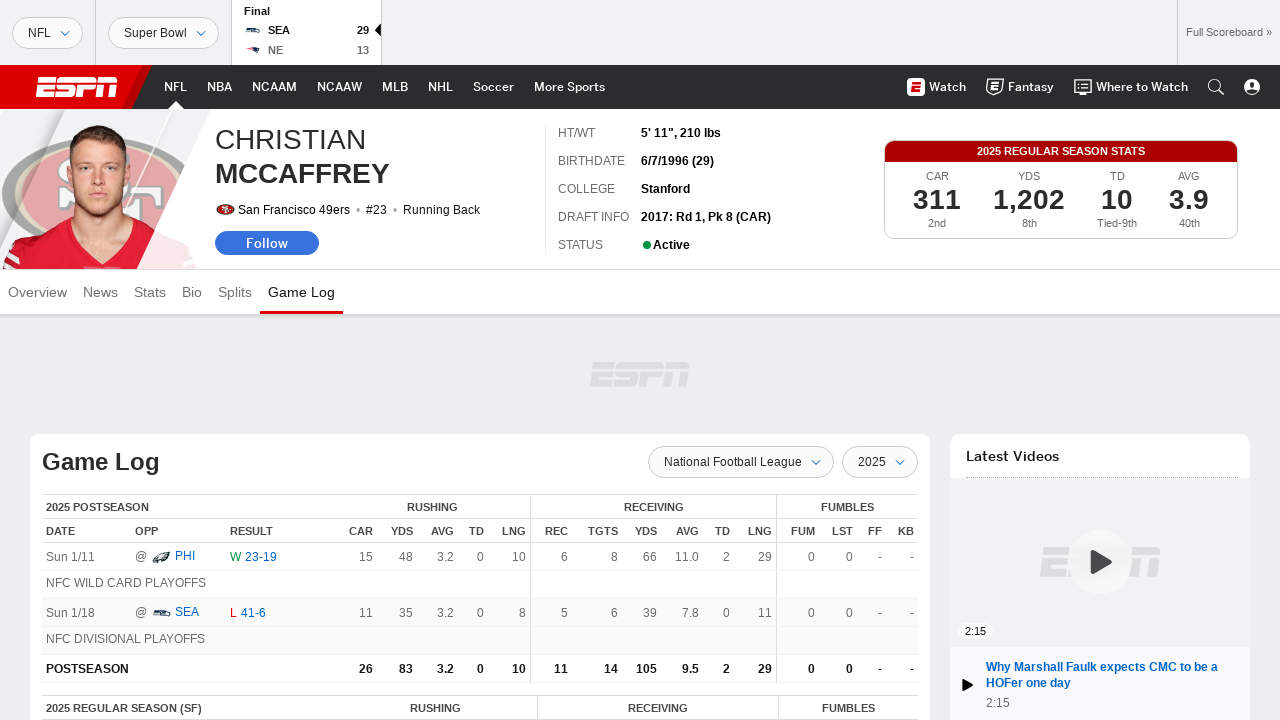

Game Log data loaded and displayed
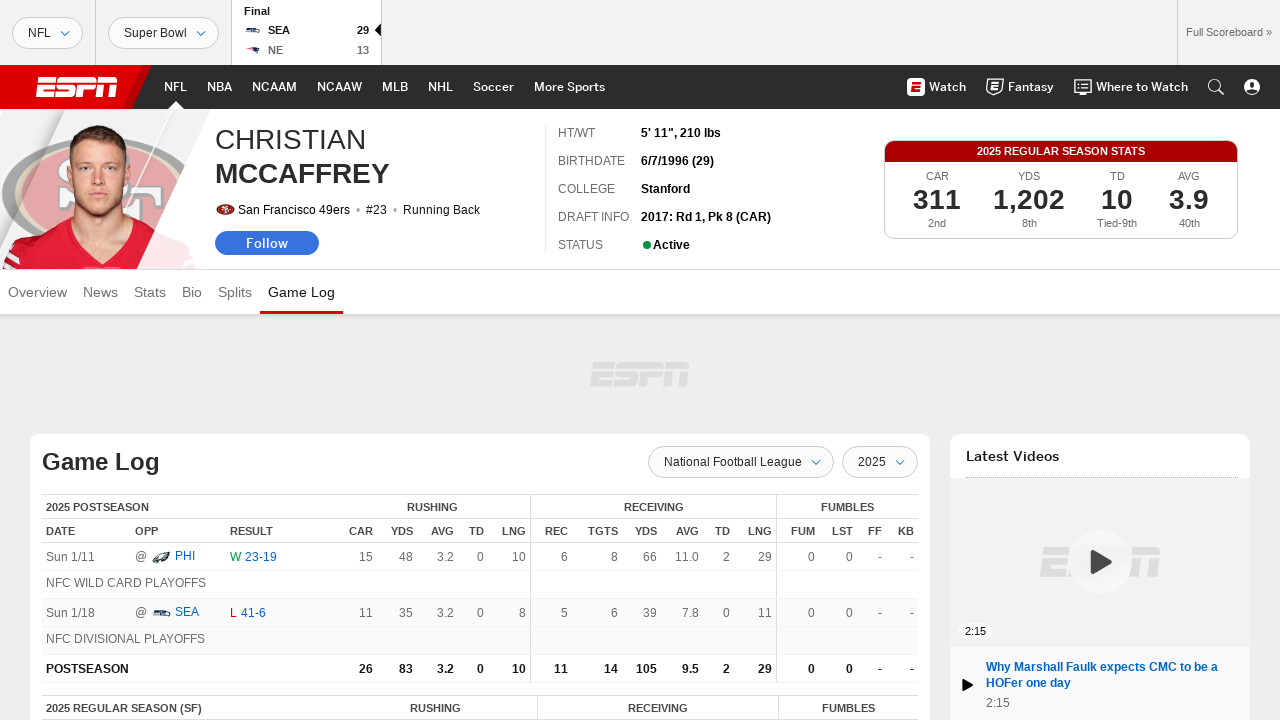

Closed player profile popup
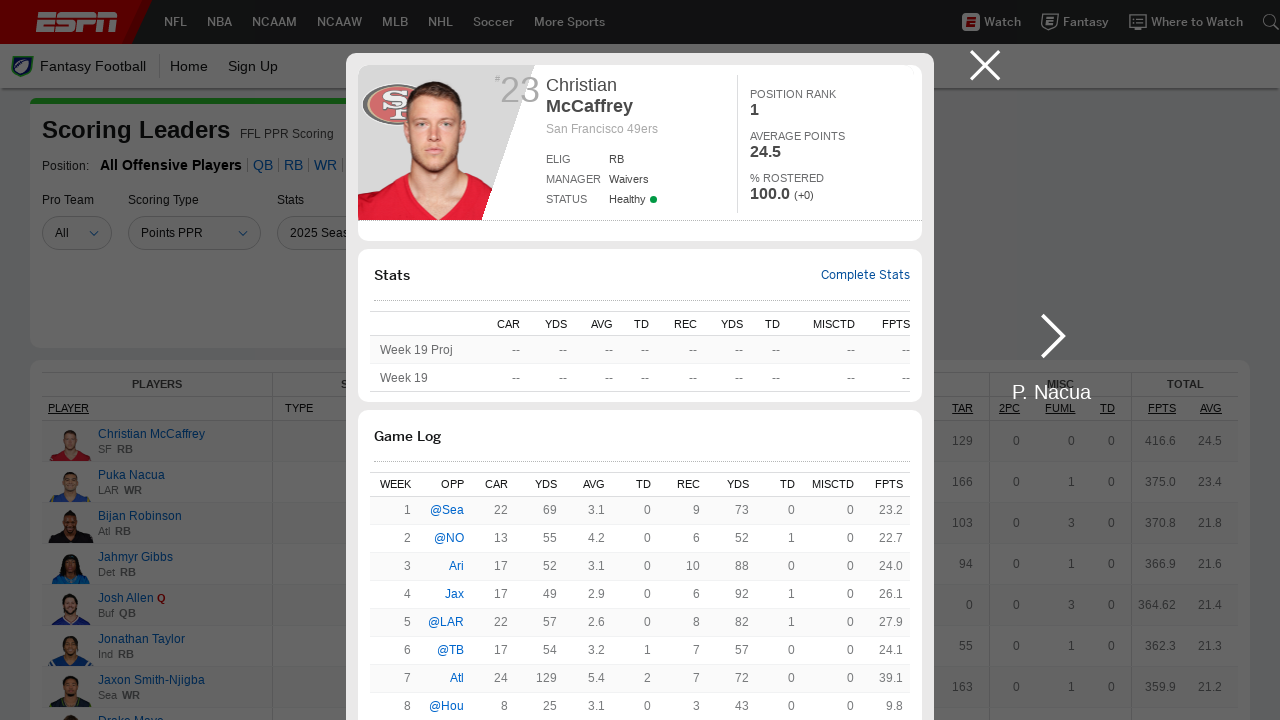

Closed player card lightbox on main page at (985, 66) on .lightbox__closebtn
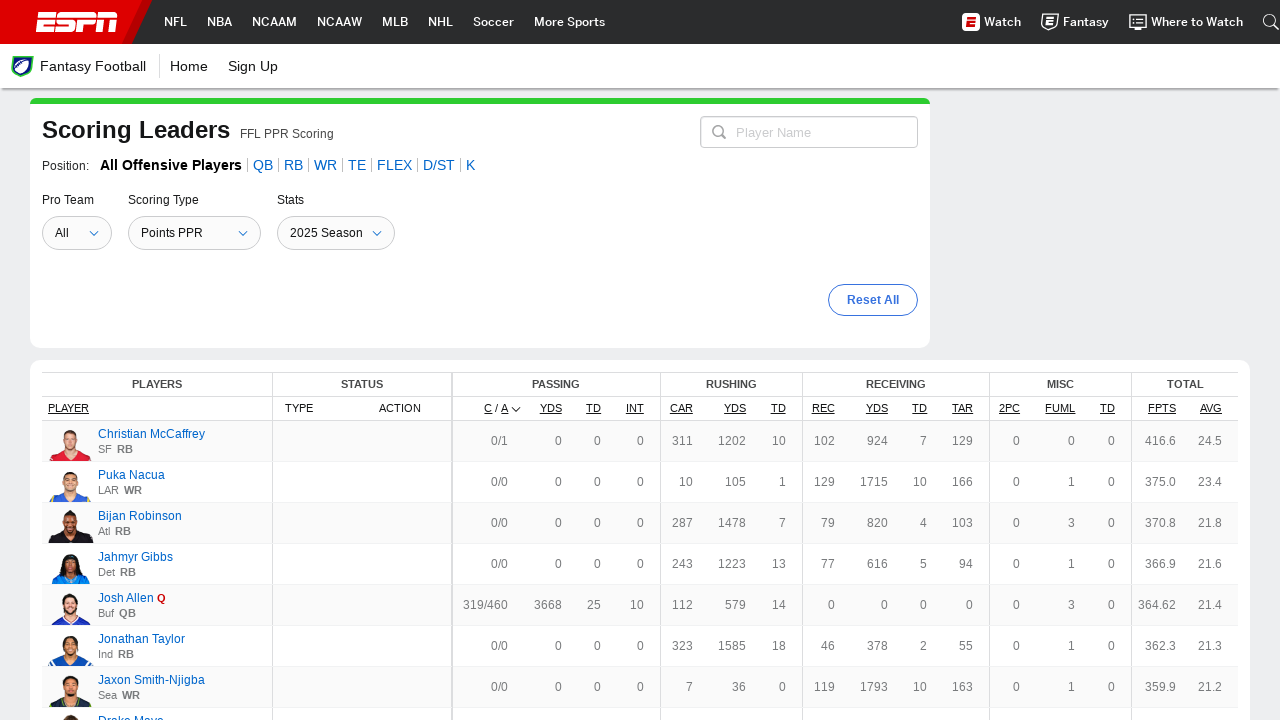

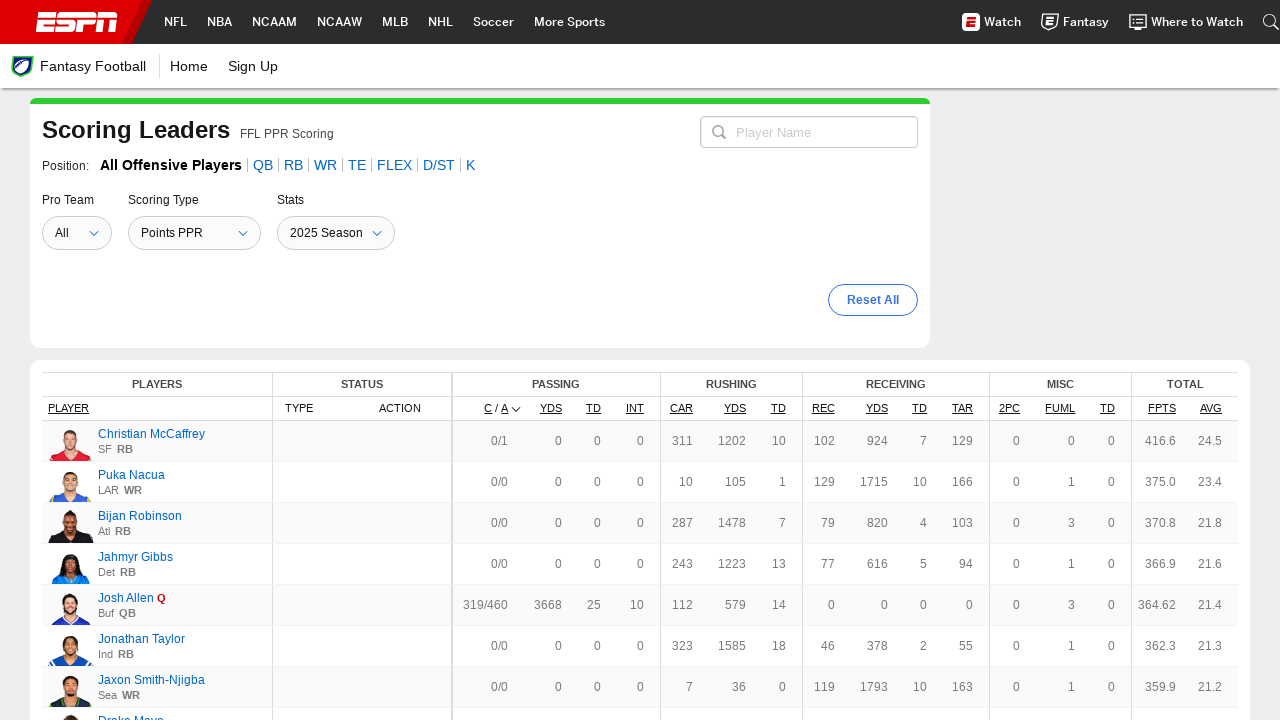